Tests search functionality by searching for "Account" keyword and verifying that search results contain the term

Starting URL: http://zero.webappsecurity.com

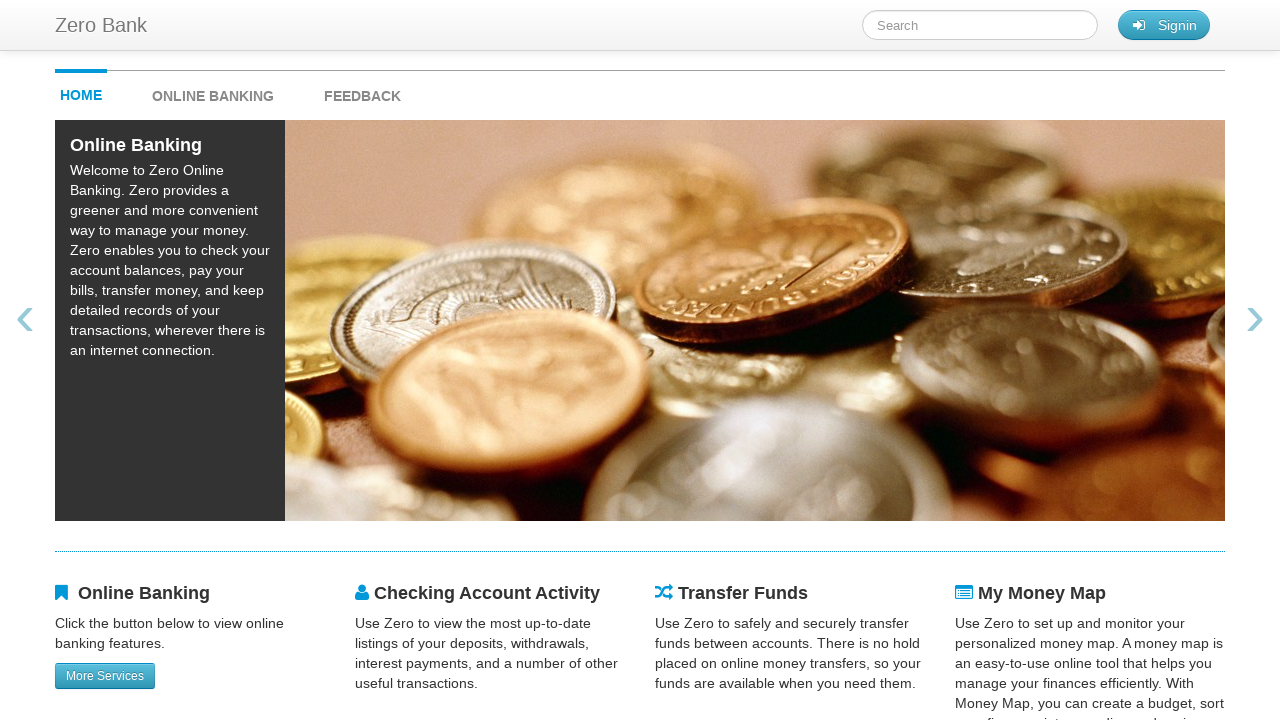

Cleared search field on #searchTerm
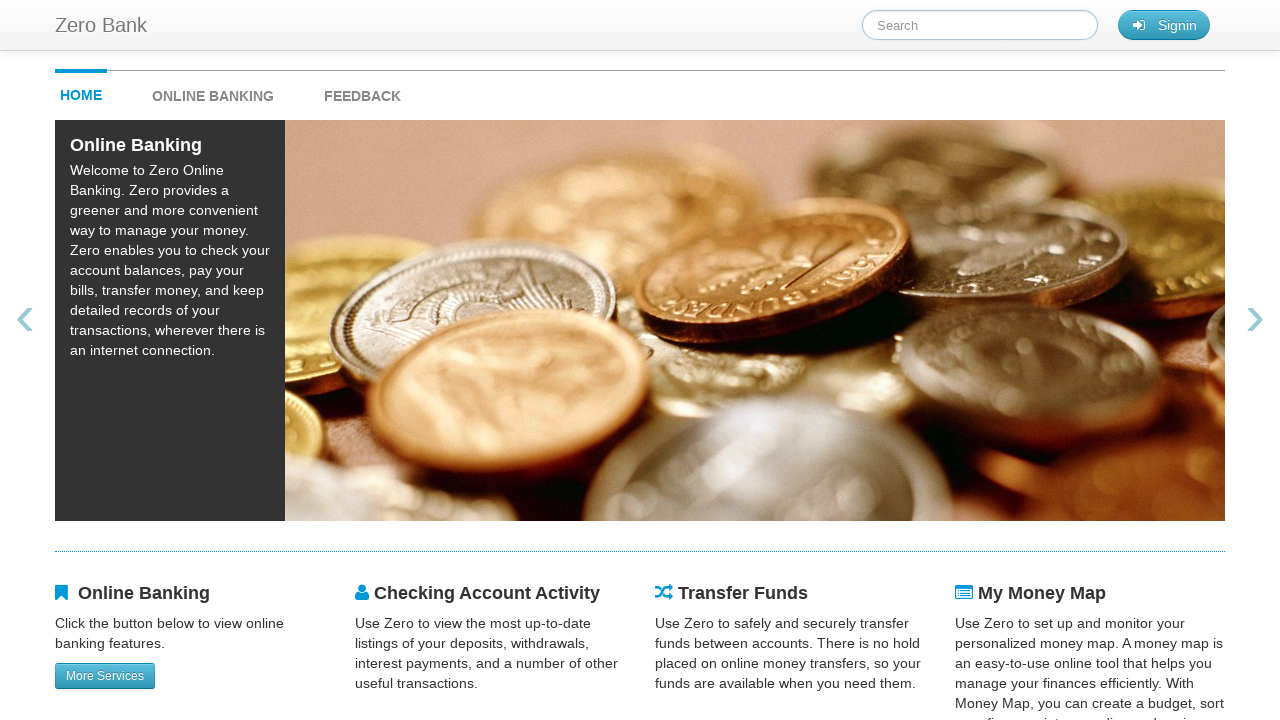

Filled search field with 'Account' keyword on #searchTerm
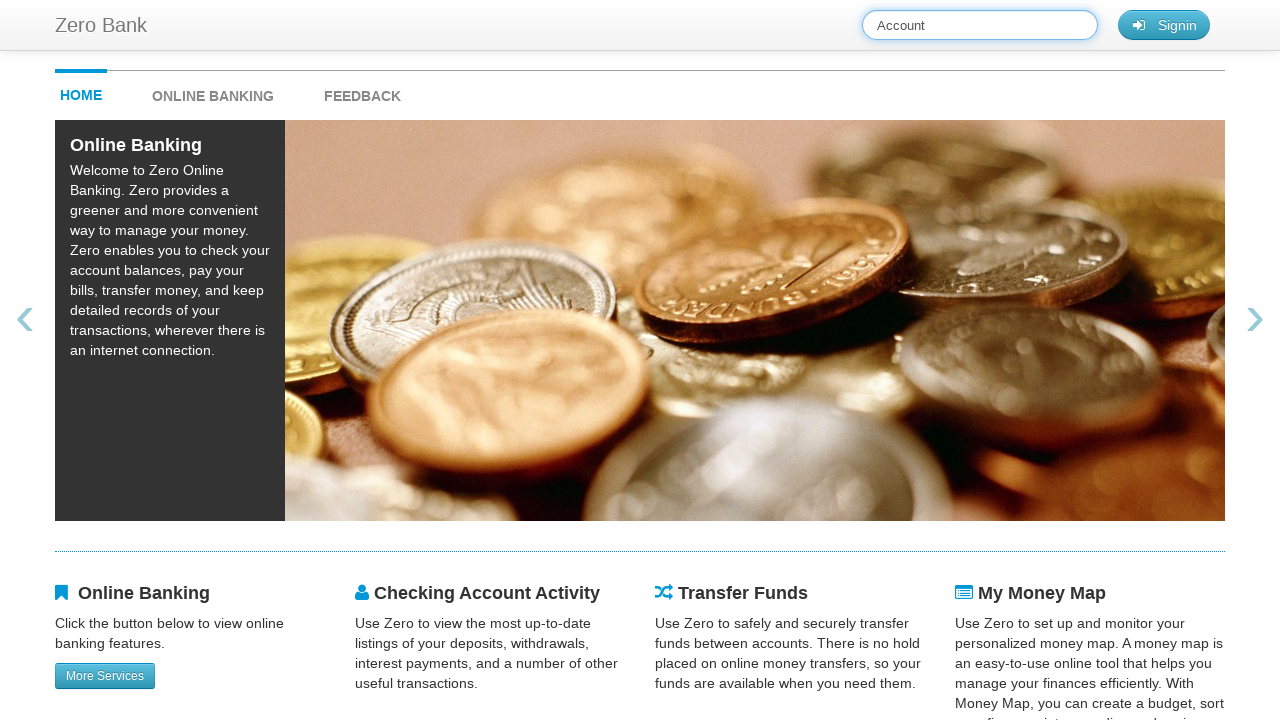

Pressed Enter to submit search for 'Account' on #searchTerm
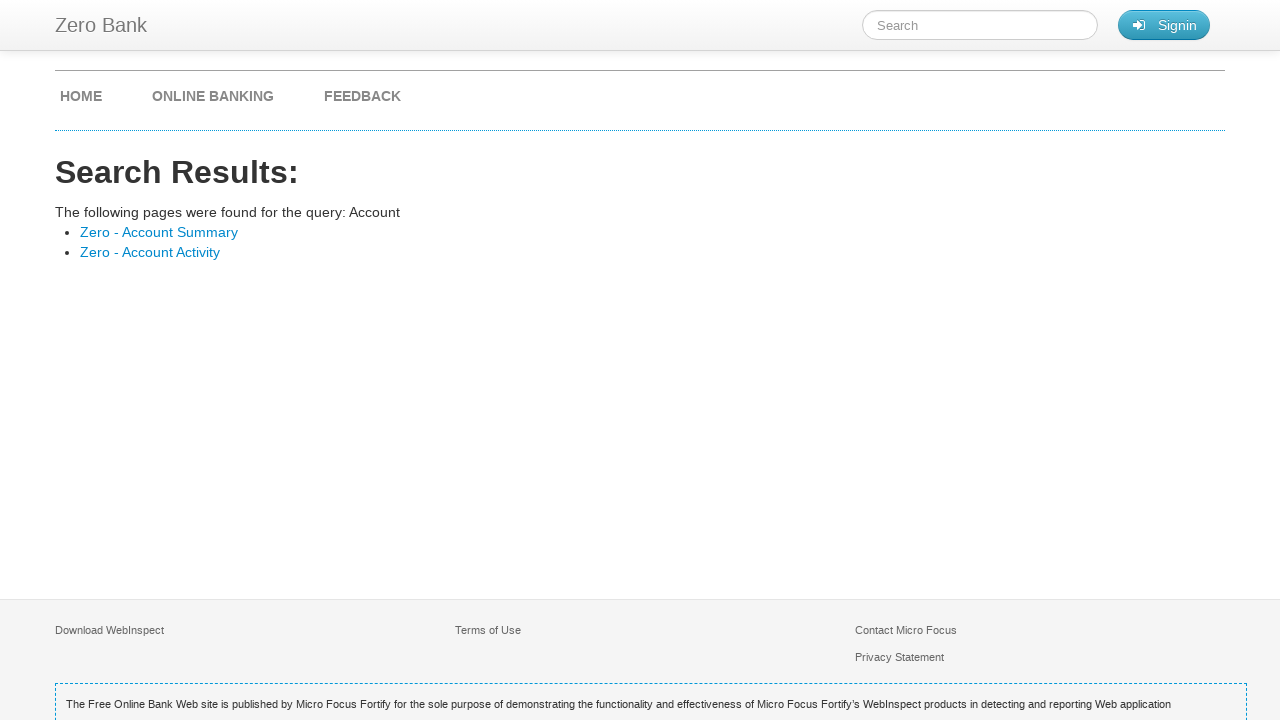

Search results loaded and displayed
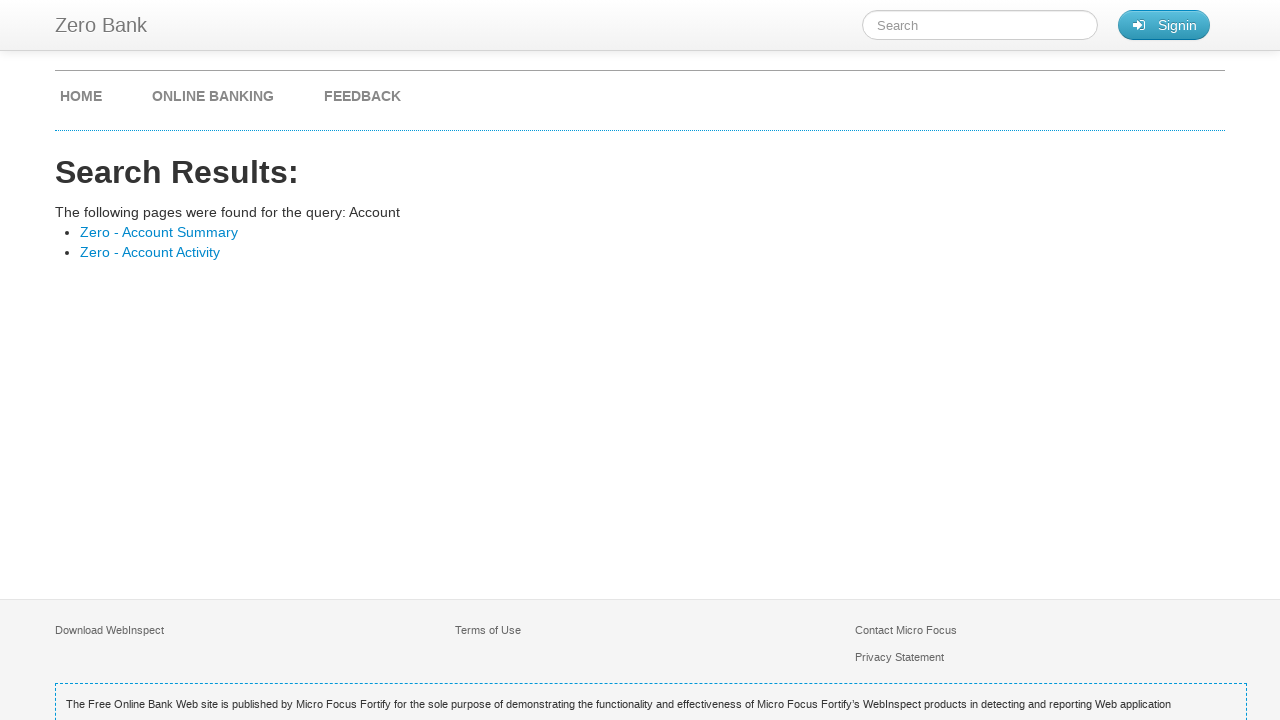

Retrieved all search result links matching pattern '^Zero -'
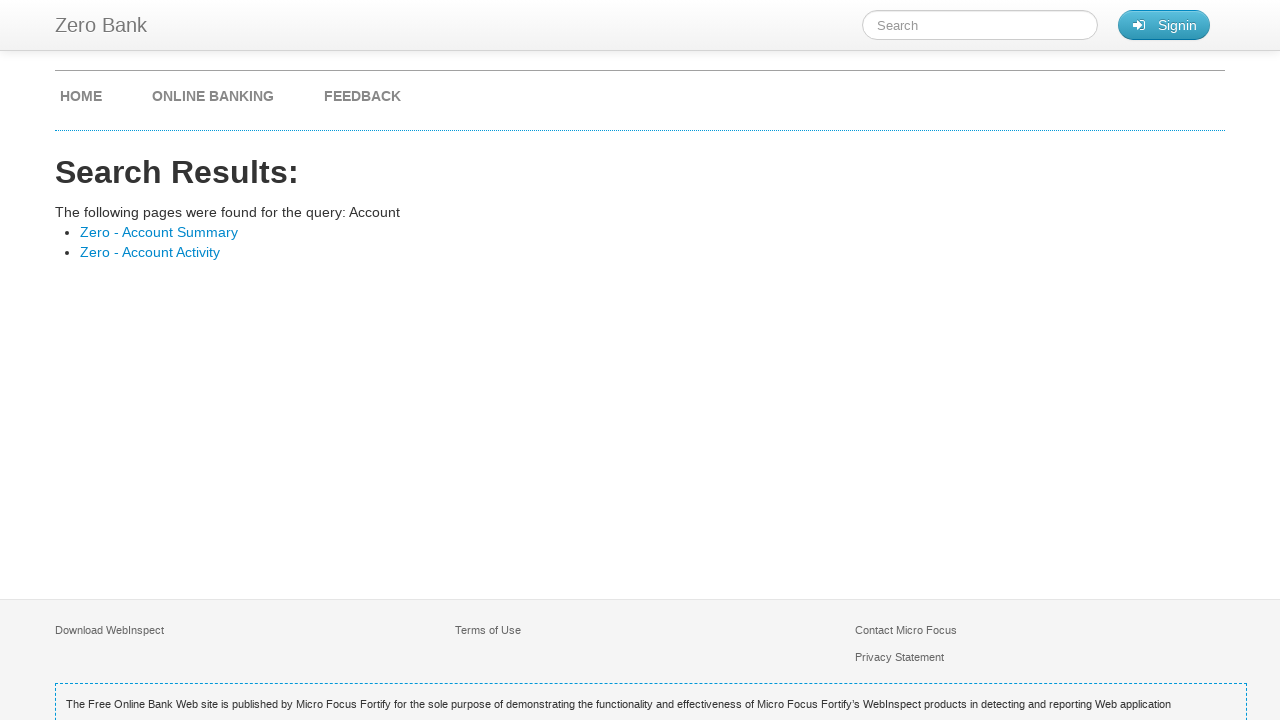

Verified search result contains 'Account': Zero - Account Summary
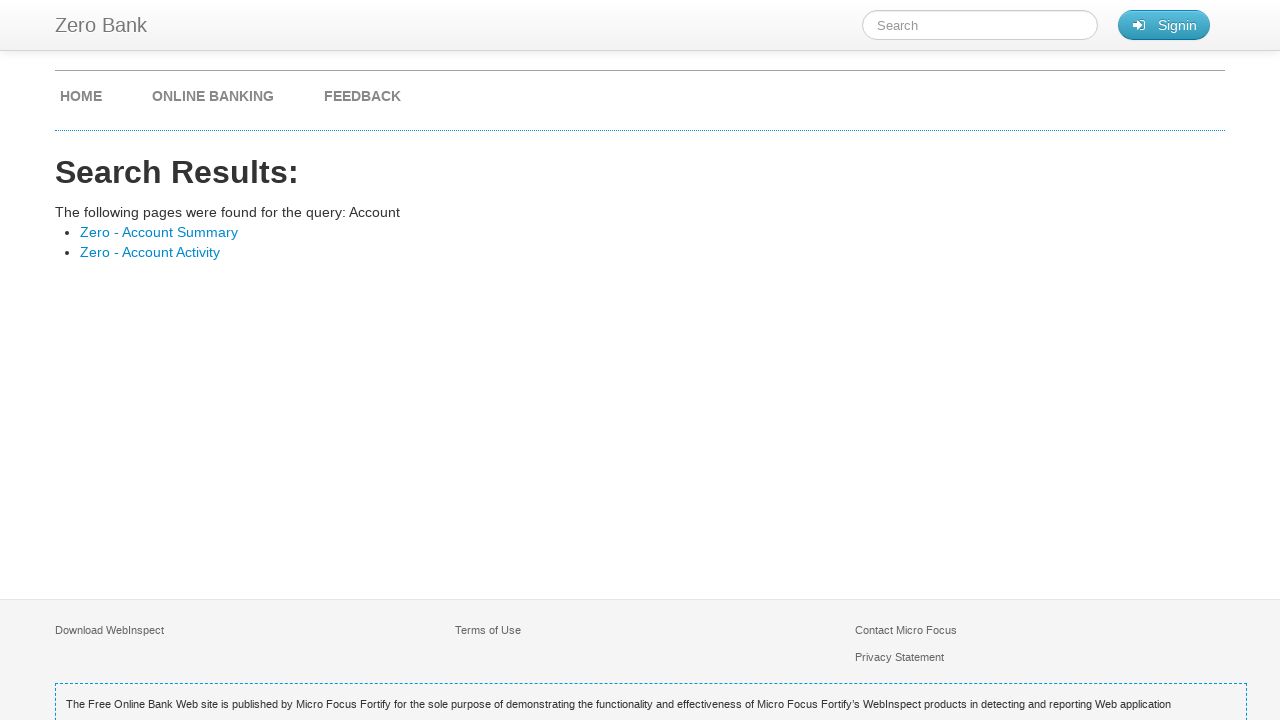

Verified search result contains 'Account': Zero - Account Activity
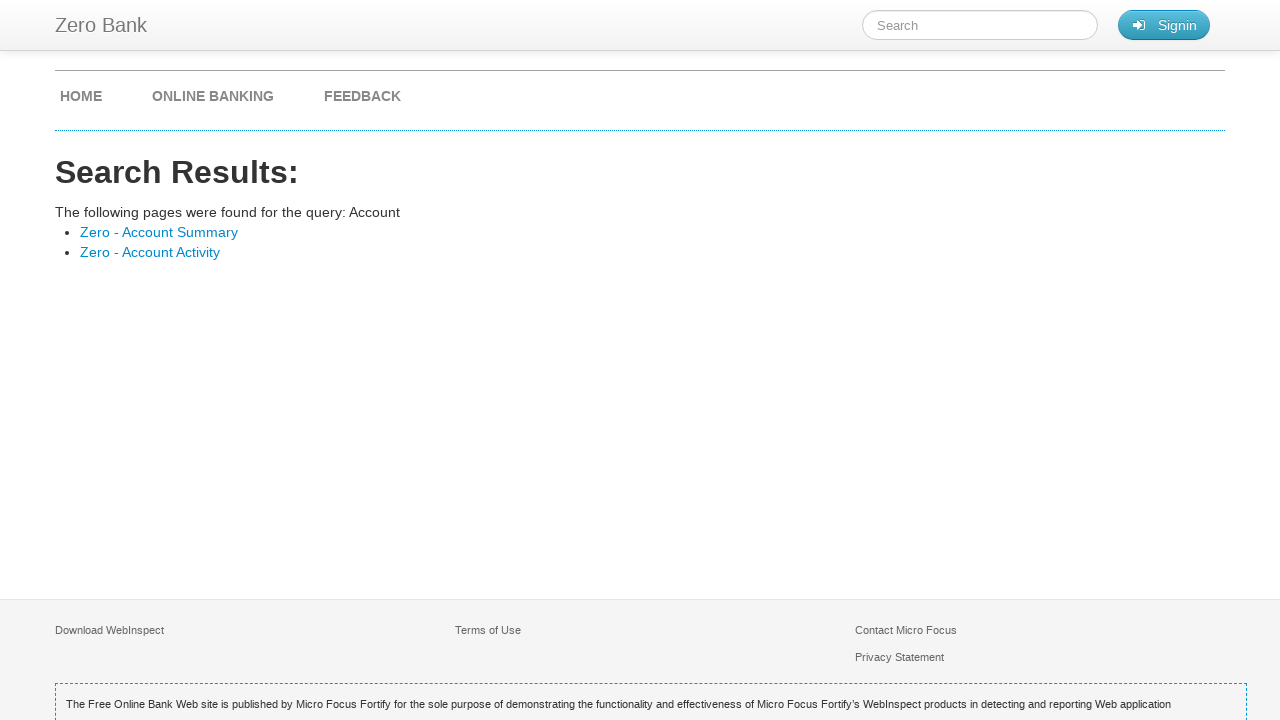

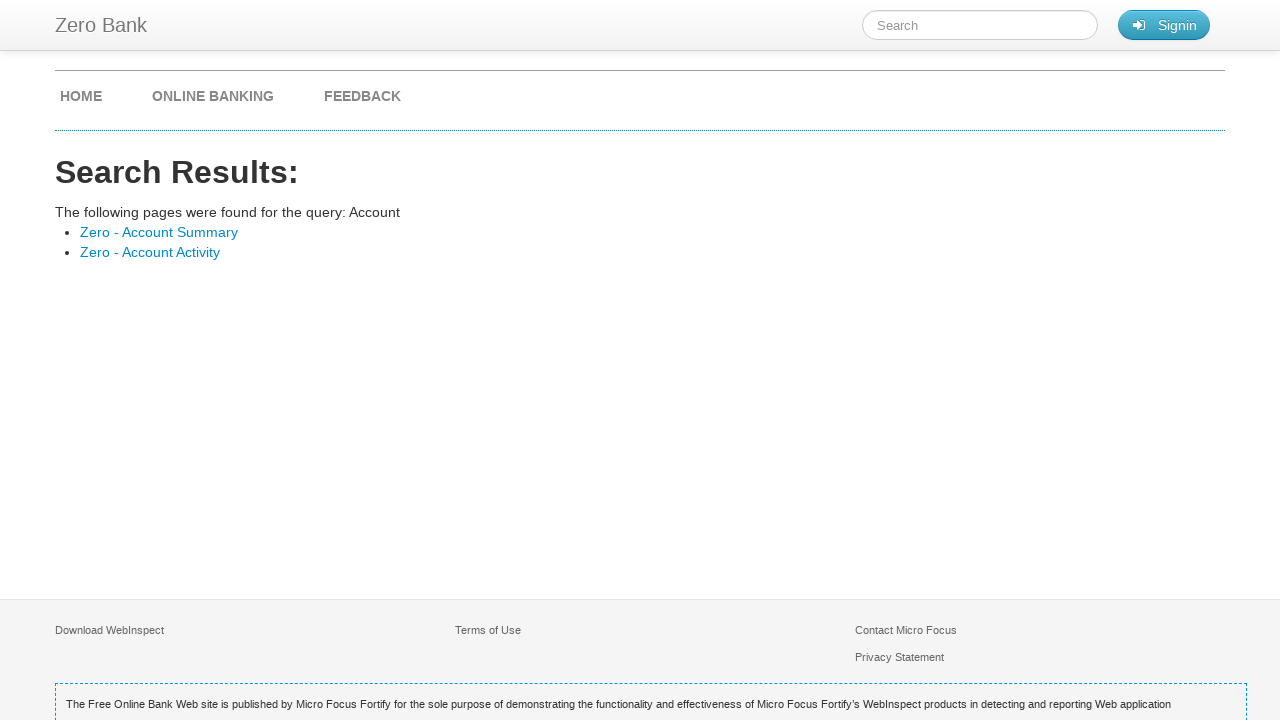